Tests the text box form on DemoQA by navigating to Elements section, filling out user information (name, email, current address, permanent address), submitting the form, and verifying the submitted data is displayed correctly.

Starting URL: https://demoqa.com/

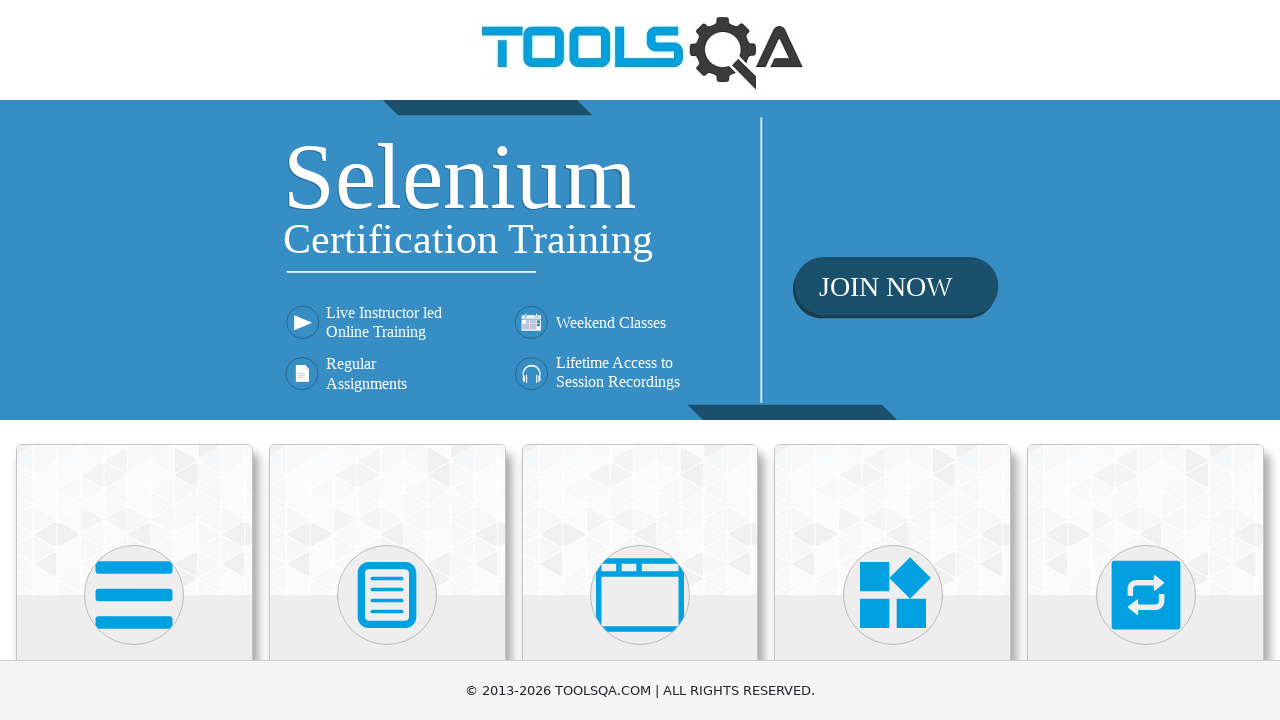

Clicked on Elements card at (134, 360) on xpath=//h5[text()='Elements']
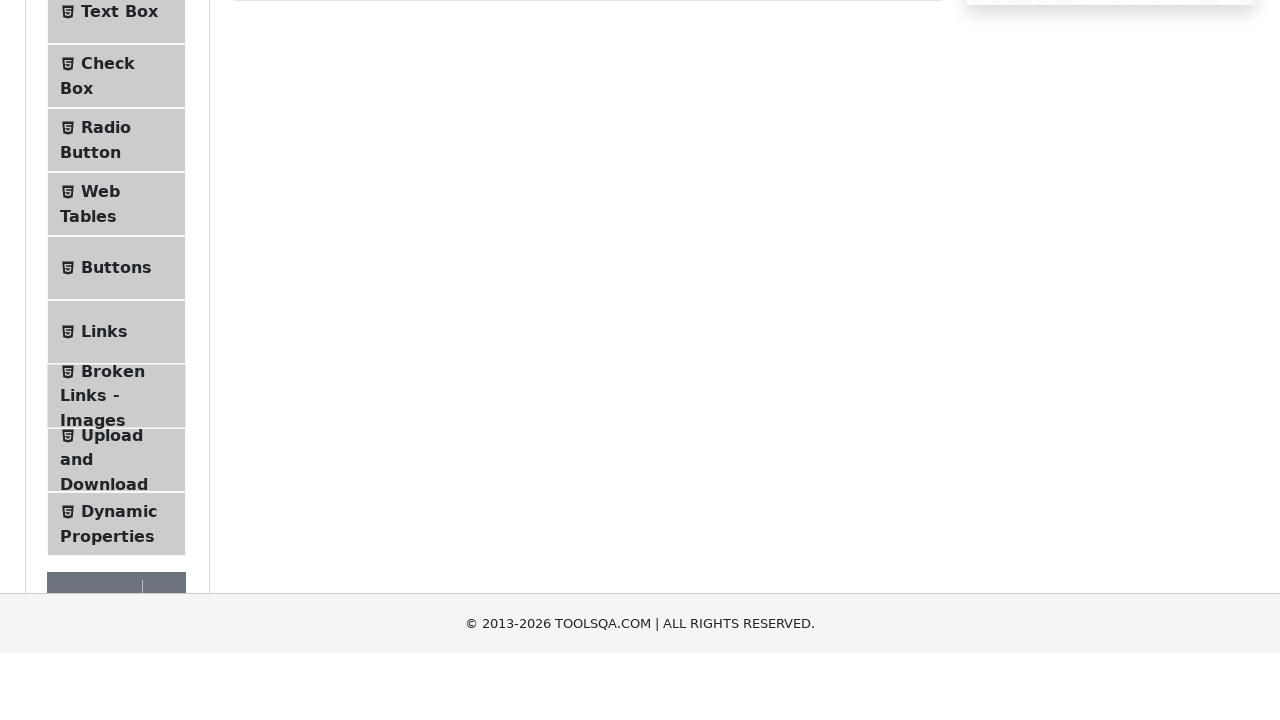

Clicked on Text Box menu item at (119, 261) on xpath=//*[@class='text']
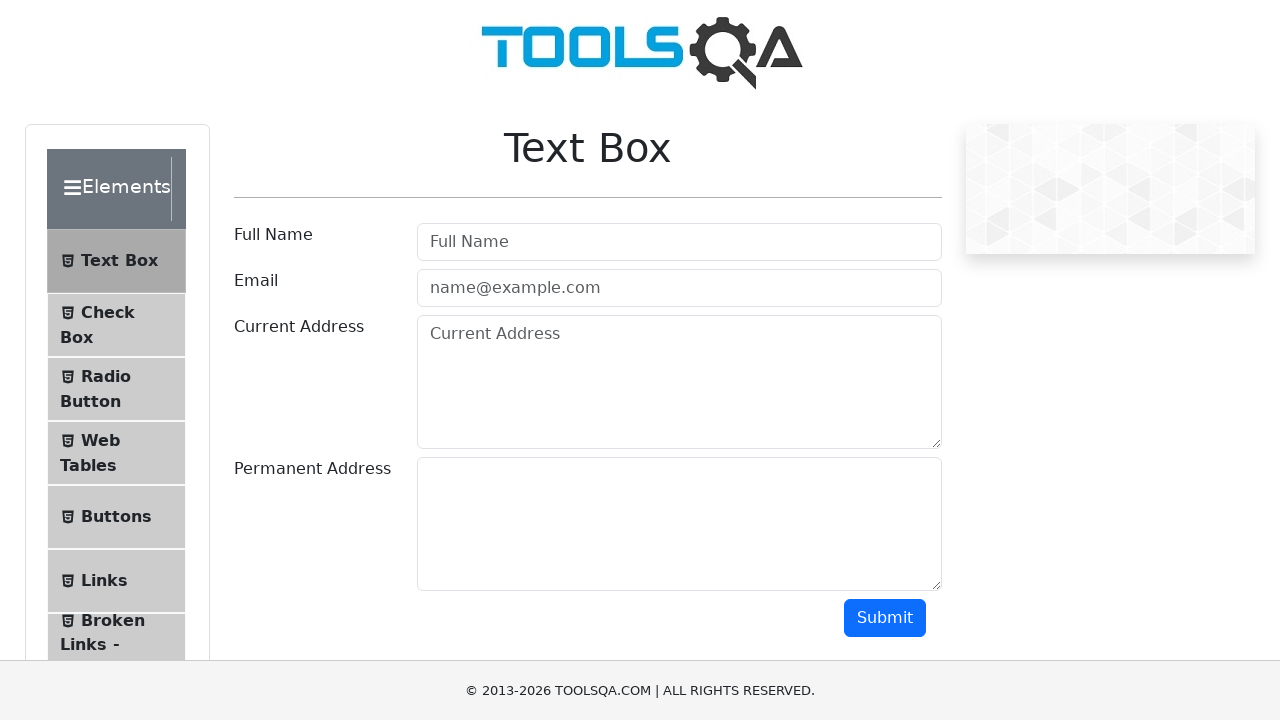

Filled in user name field with 'Tola Chea' on input#userName
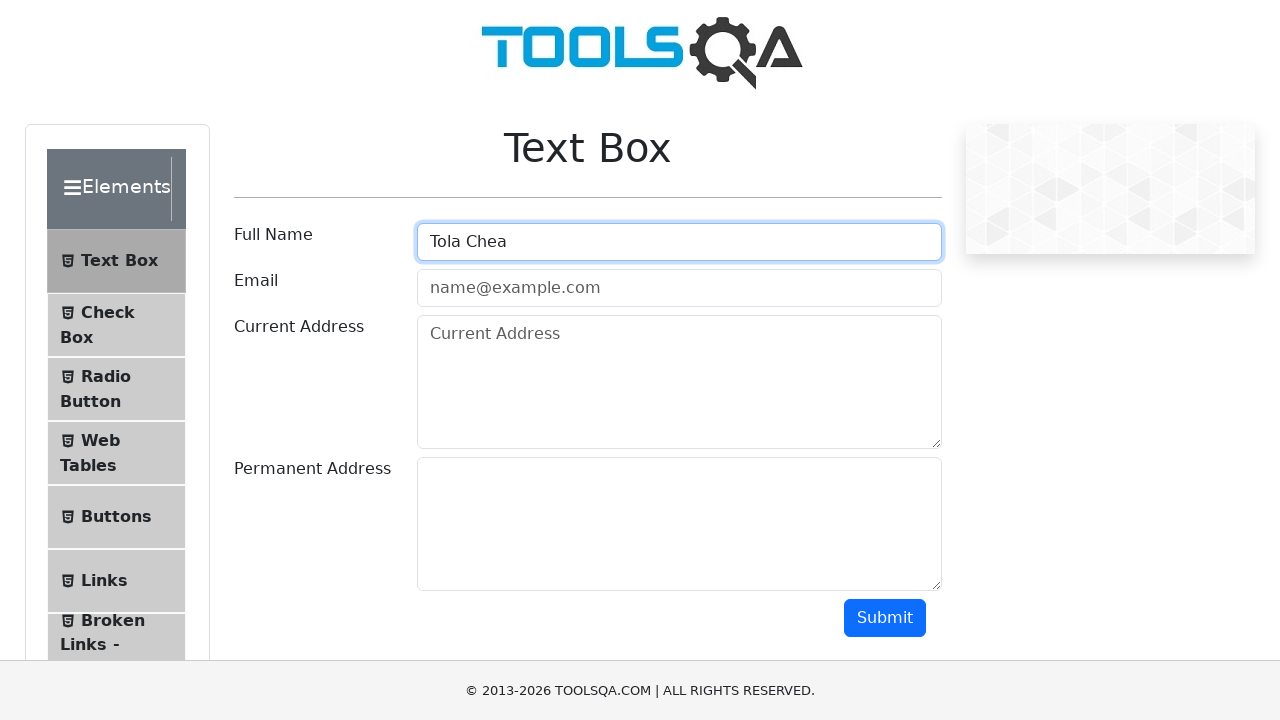

Filled in user email field with 'tolasarin@yahoo.com' on input#userEmail
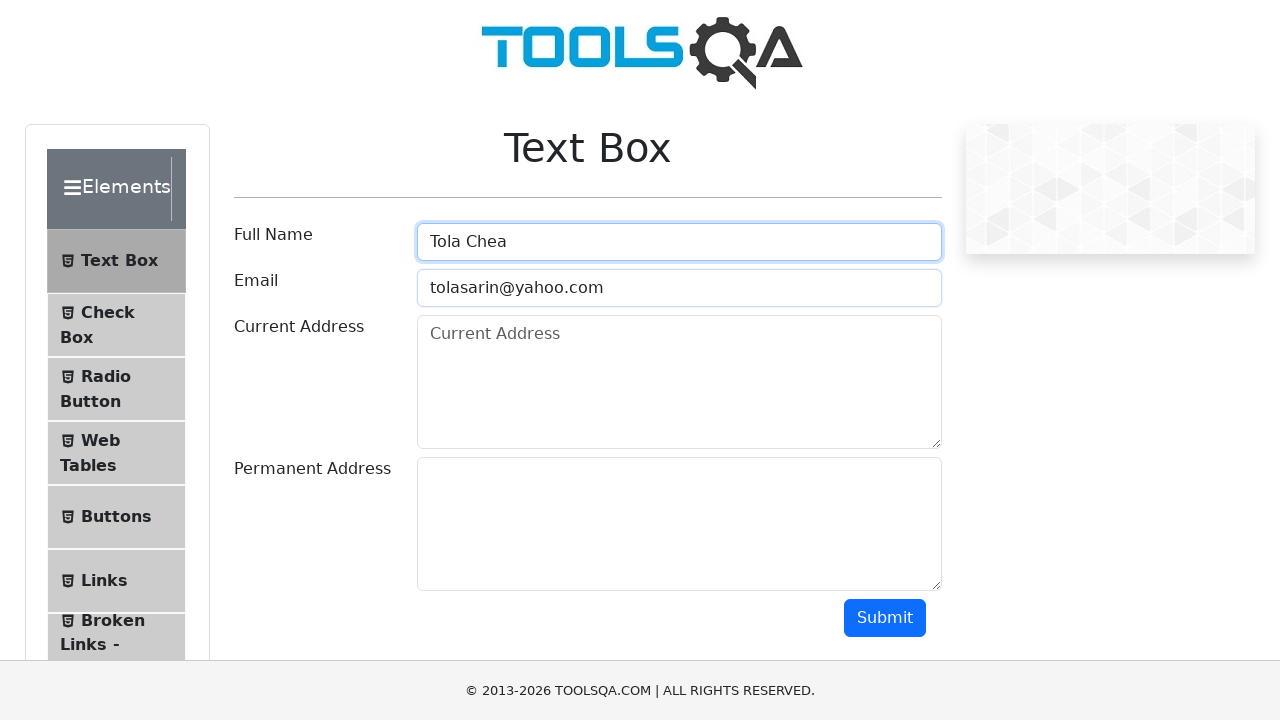

Filled in current address field with '1910 Hyannis Court, MC, VA' on textarea#currentAddress
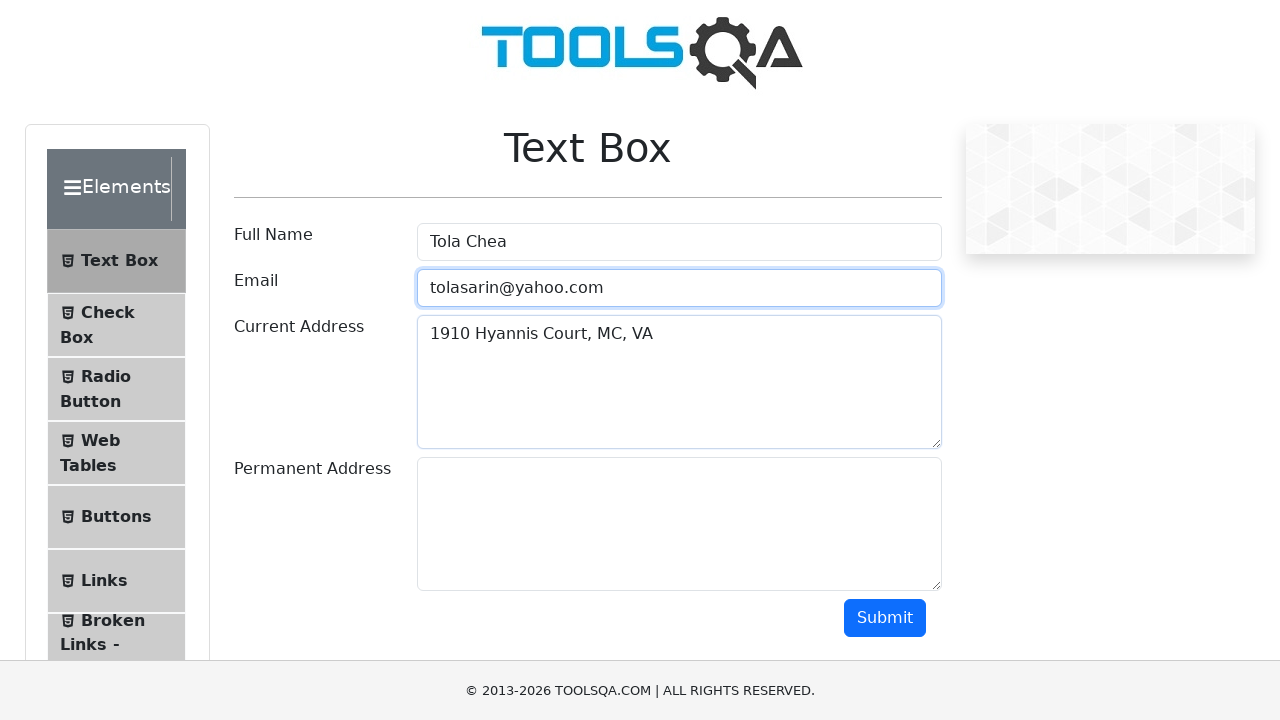

Filled in permanent address field with 'Same as current address.' on textarea#permanentAddress
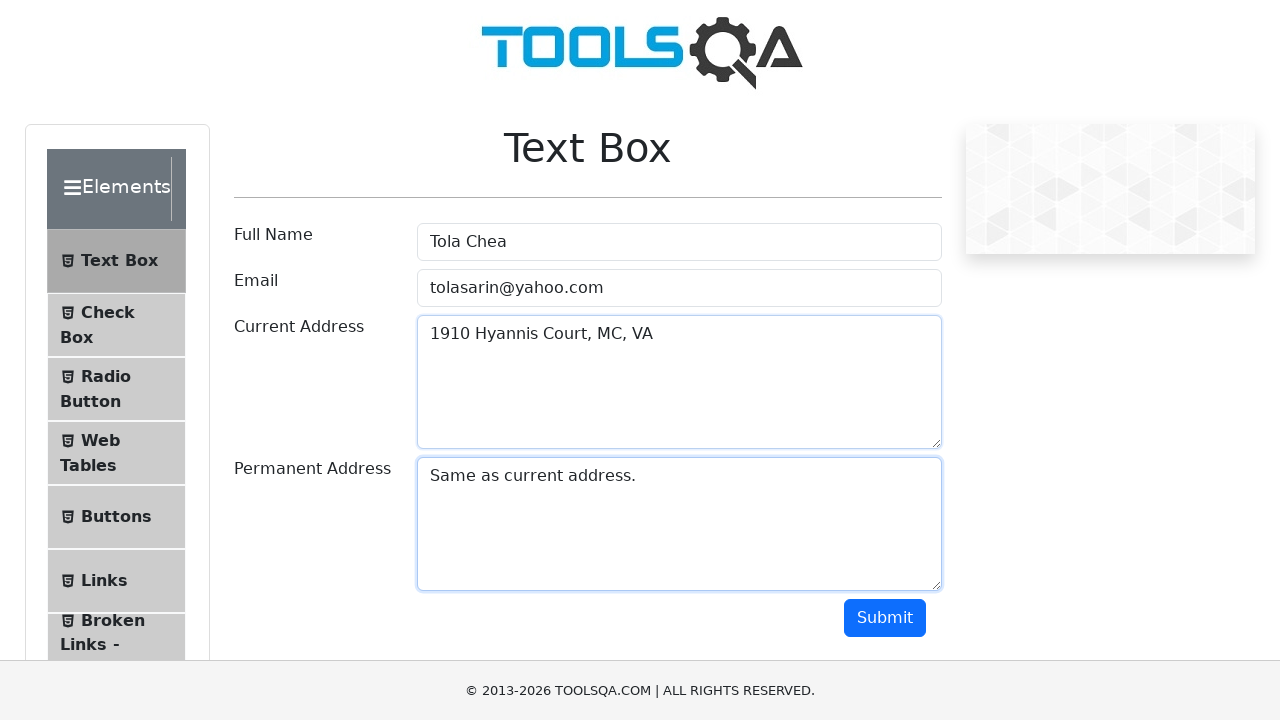

Clicked submit button to submit the form at (885, 618) on button#submit
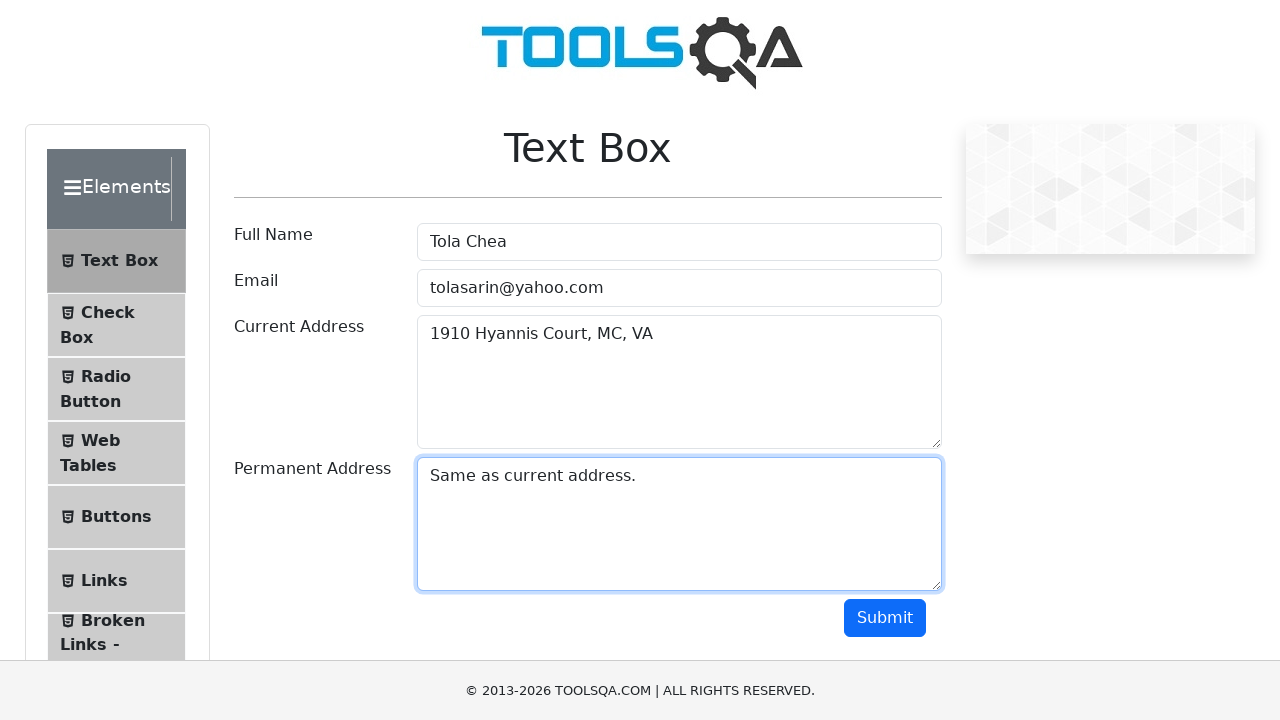

Waited for name output field to appear
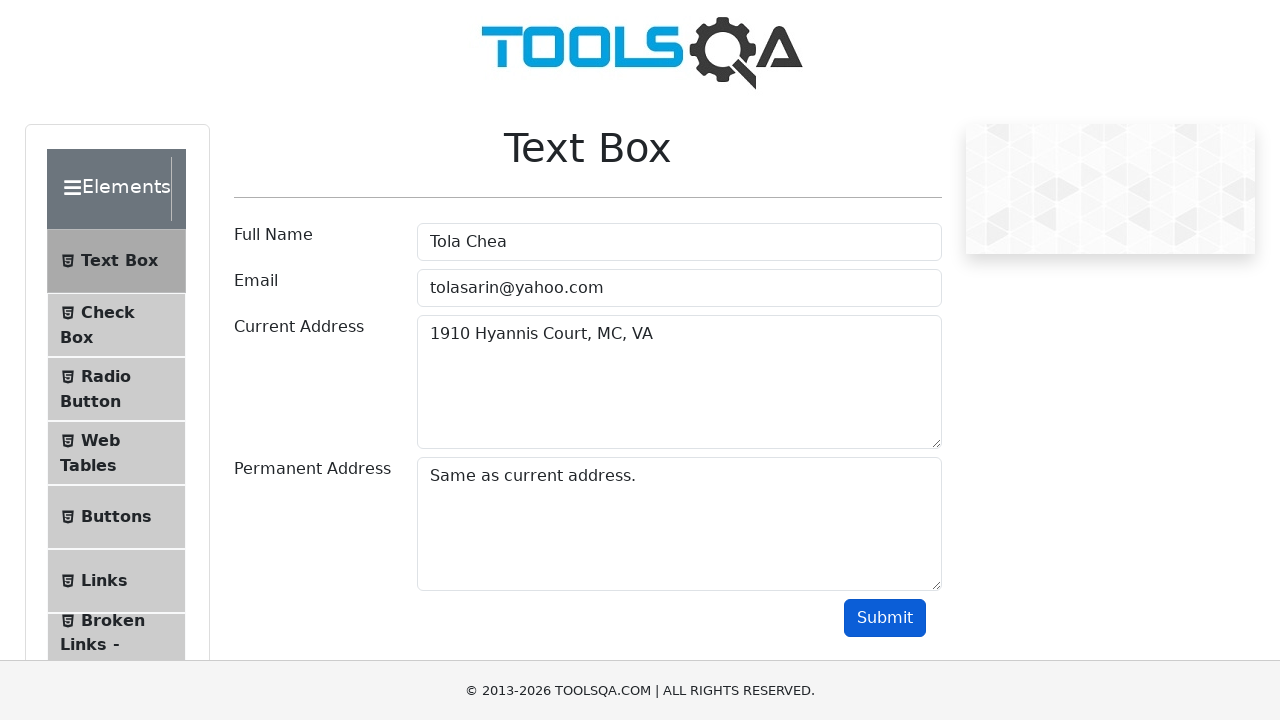

Verified email output field is displayed
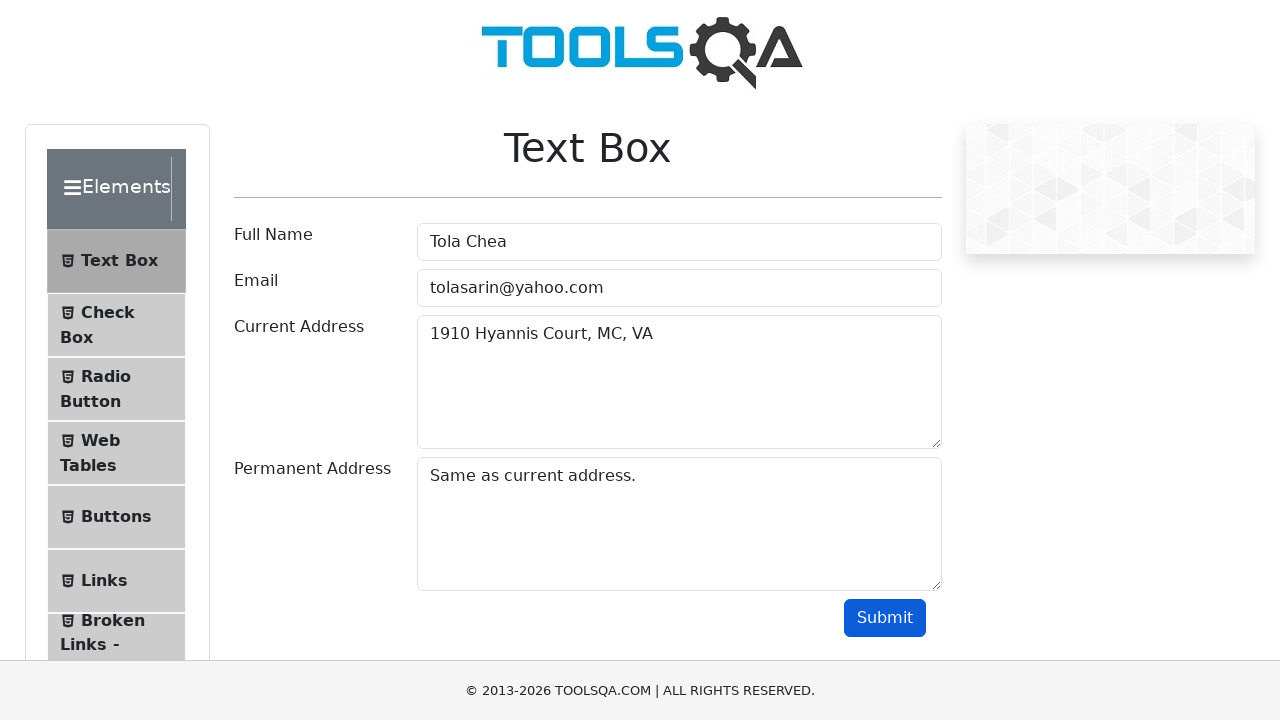

Verified current address output field is displayed
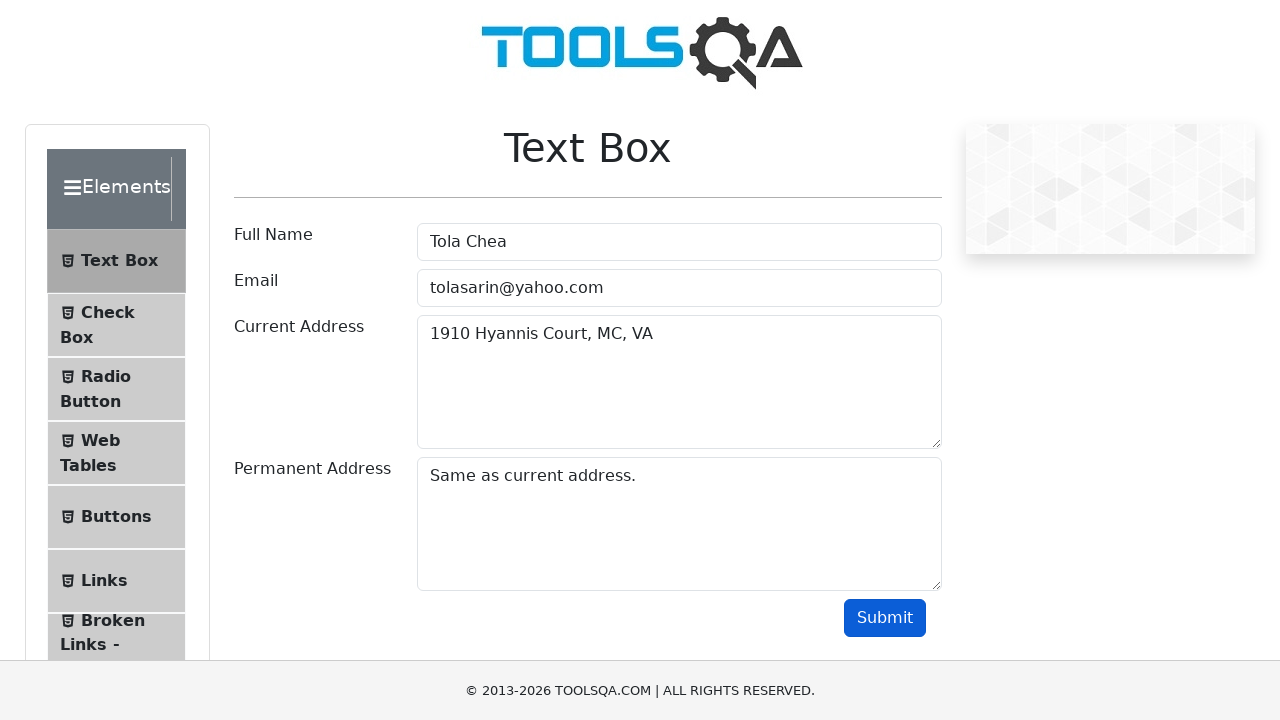

Verified permanent address output field is displayed
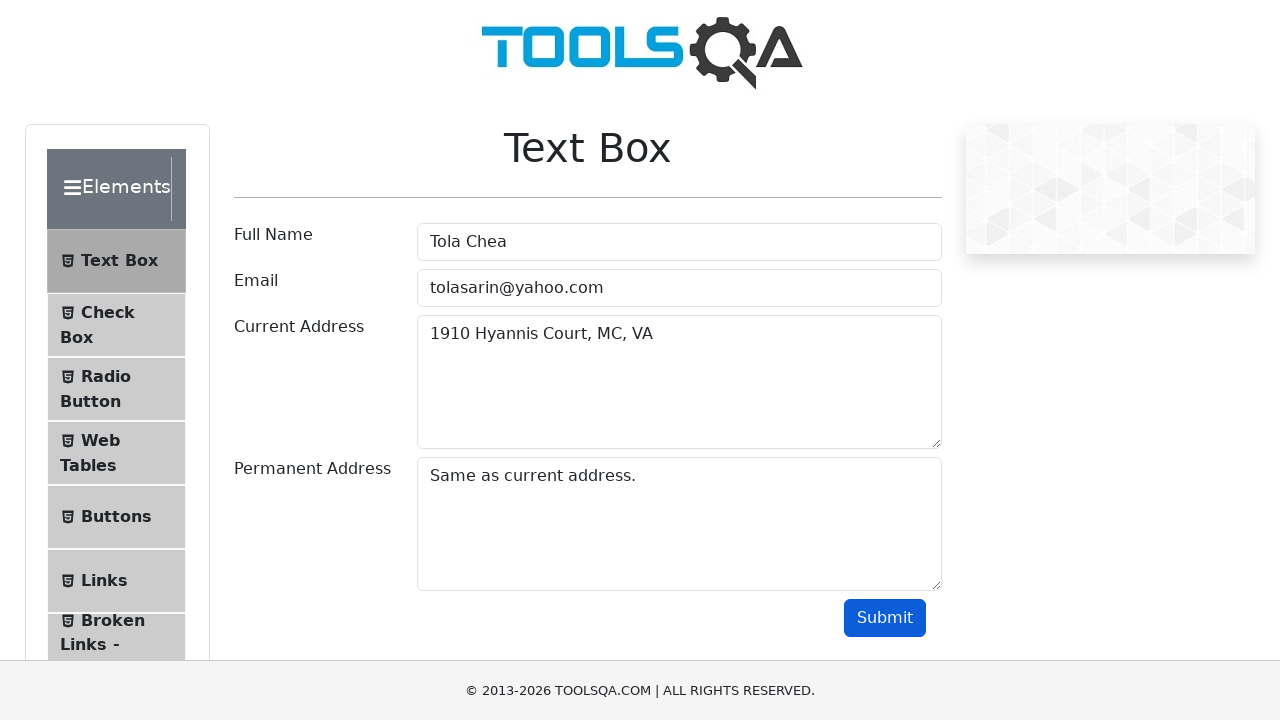

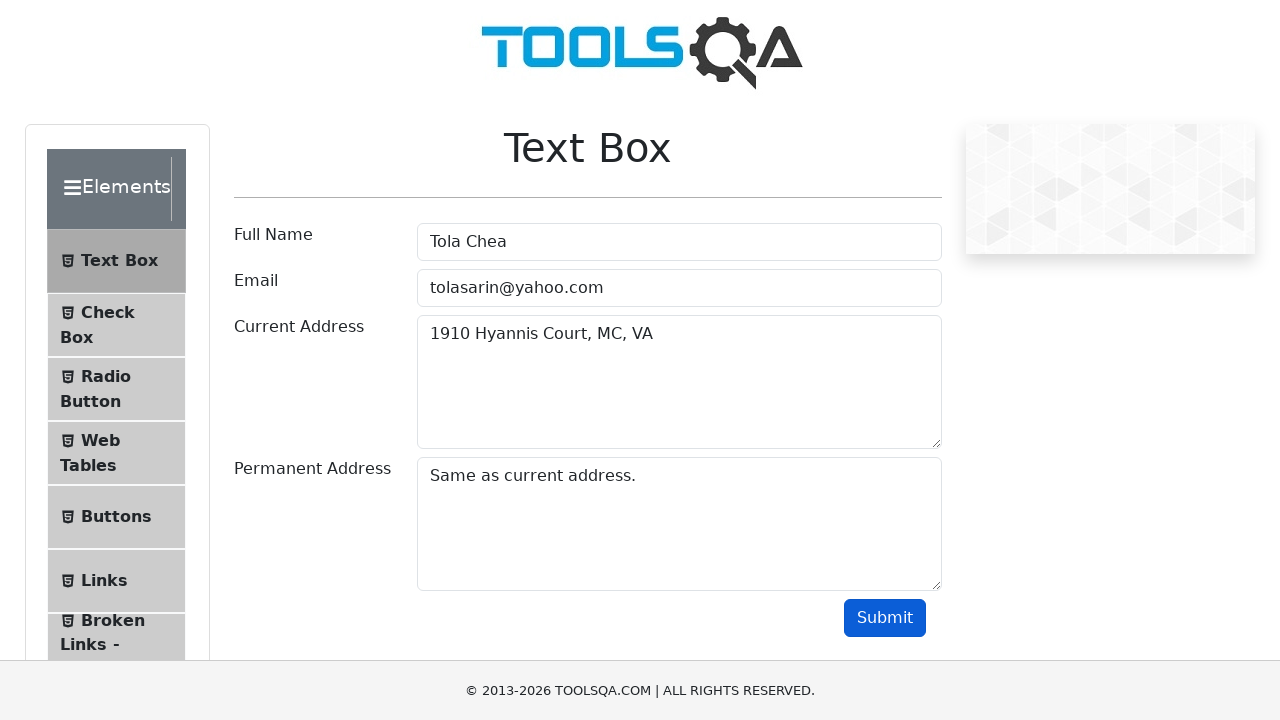